Tests filtering to display only active (incomplete) todo items

Starting URL: https://demo.playwright.dev/todomvc

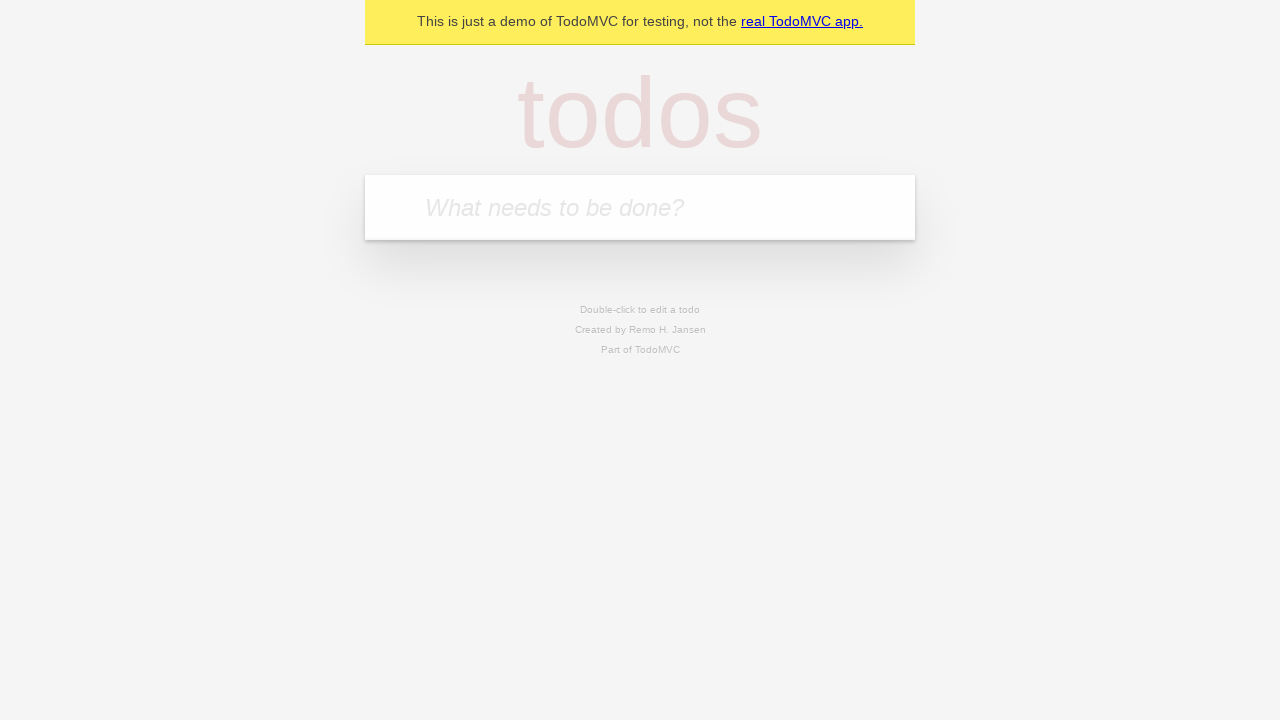

Filled todo input with 'buy some cheese' on internal:attr=[placeholder="What needs to be done?"i]
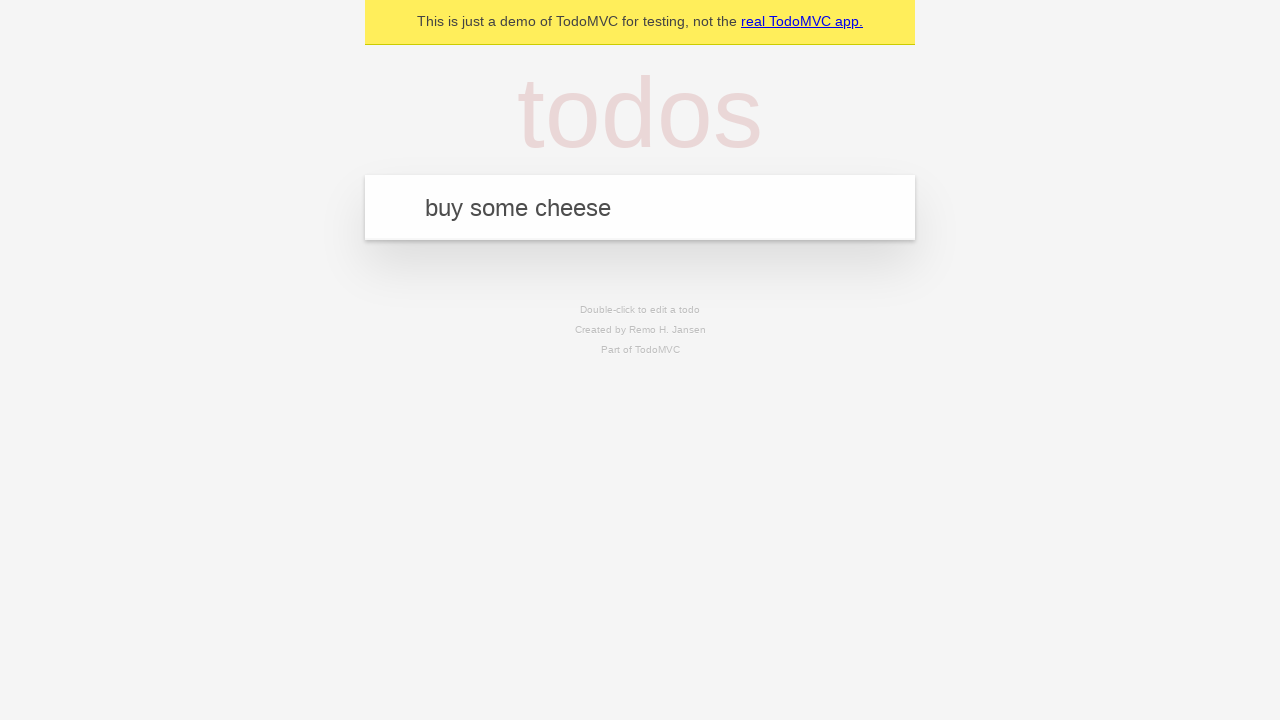

Pressed Enter to add first todo item on internal:attr=[placeholder="What needs to be done?"i]
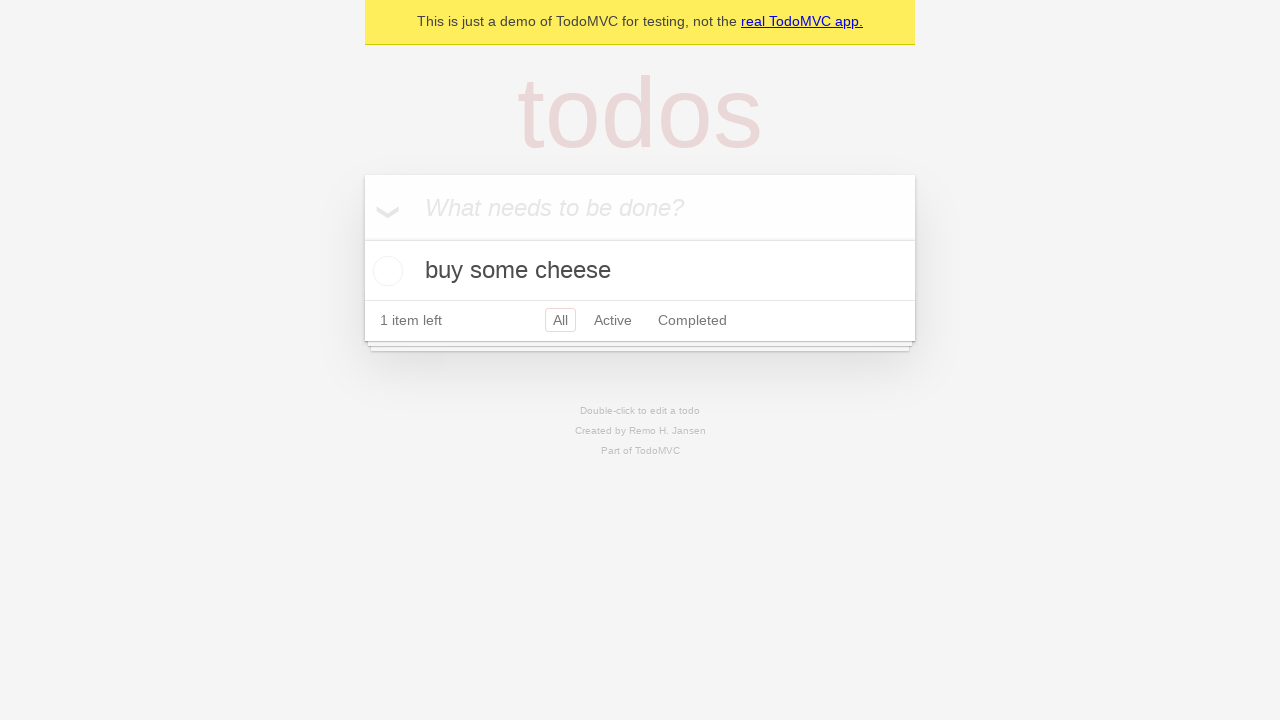

Filled todo input with 'feed the cat' on internal:attr=[placeholder="What needs to be done?"i]
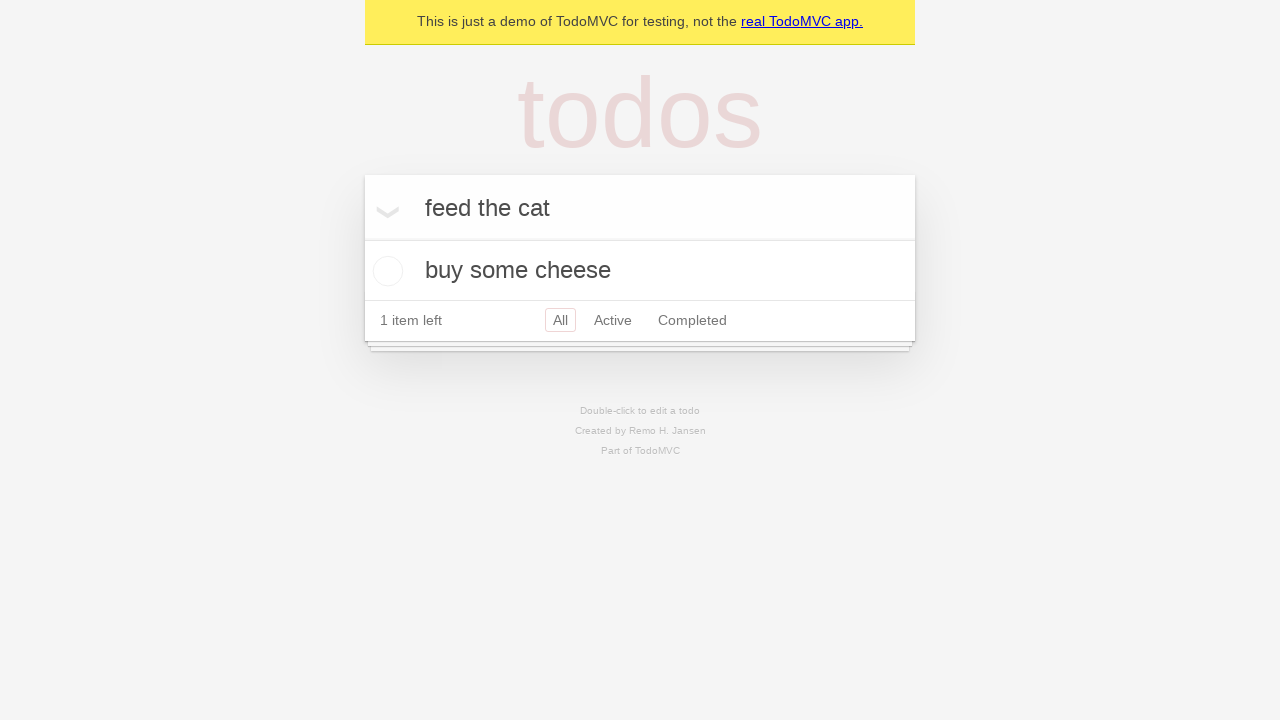

Pressed Enter to add second todo item on internal:attr=[placeholder="What needs to be done?"i]
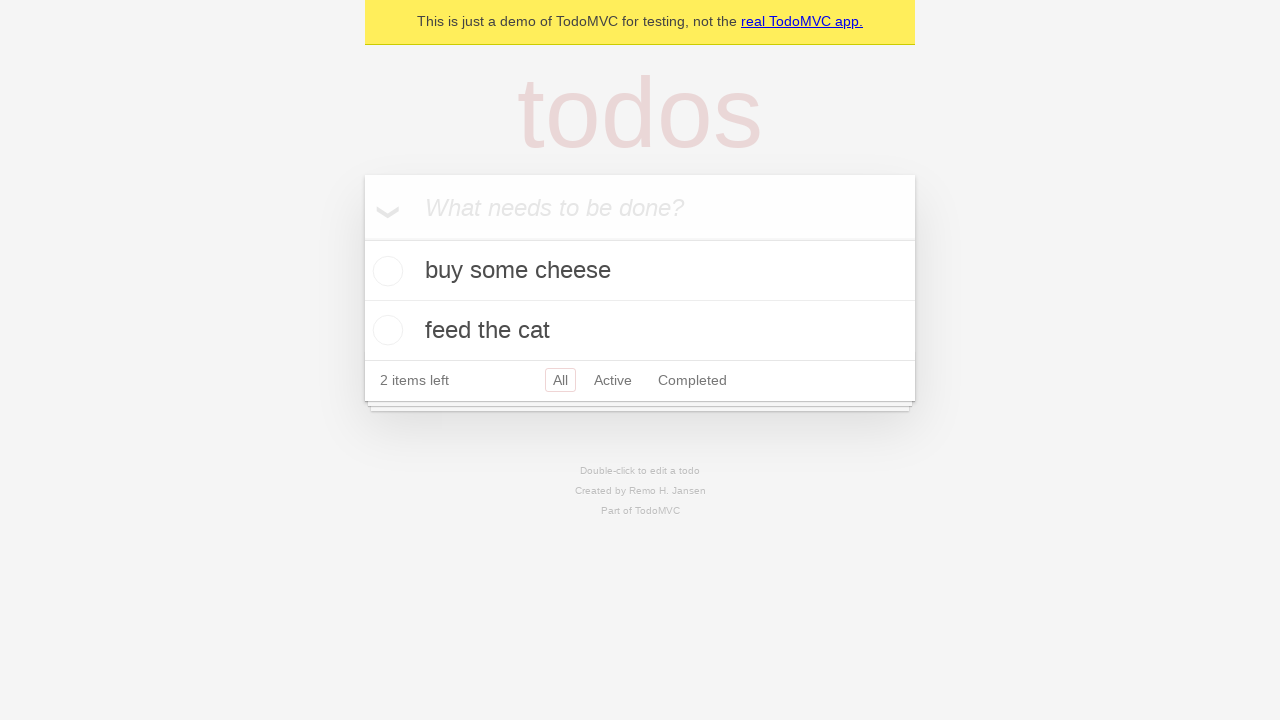

Filled todo input with 'book a doctors appointment' on internal:attr=[placeholder="What needs to be done?"i]
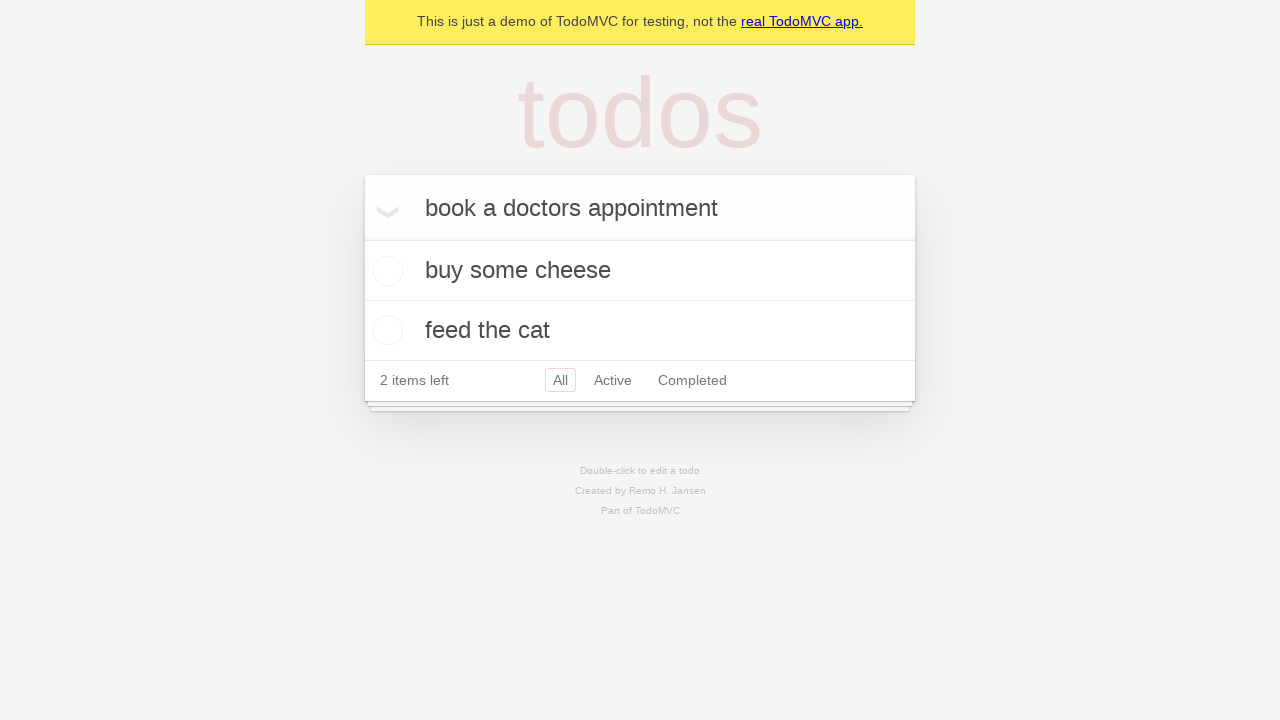

Pressed Enter to add third todo item on internal:attr=[placeholder="What needs to be done?"i]
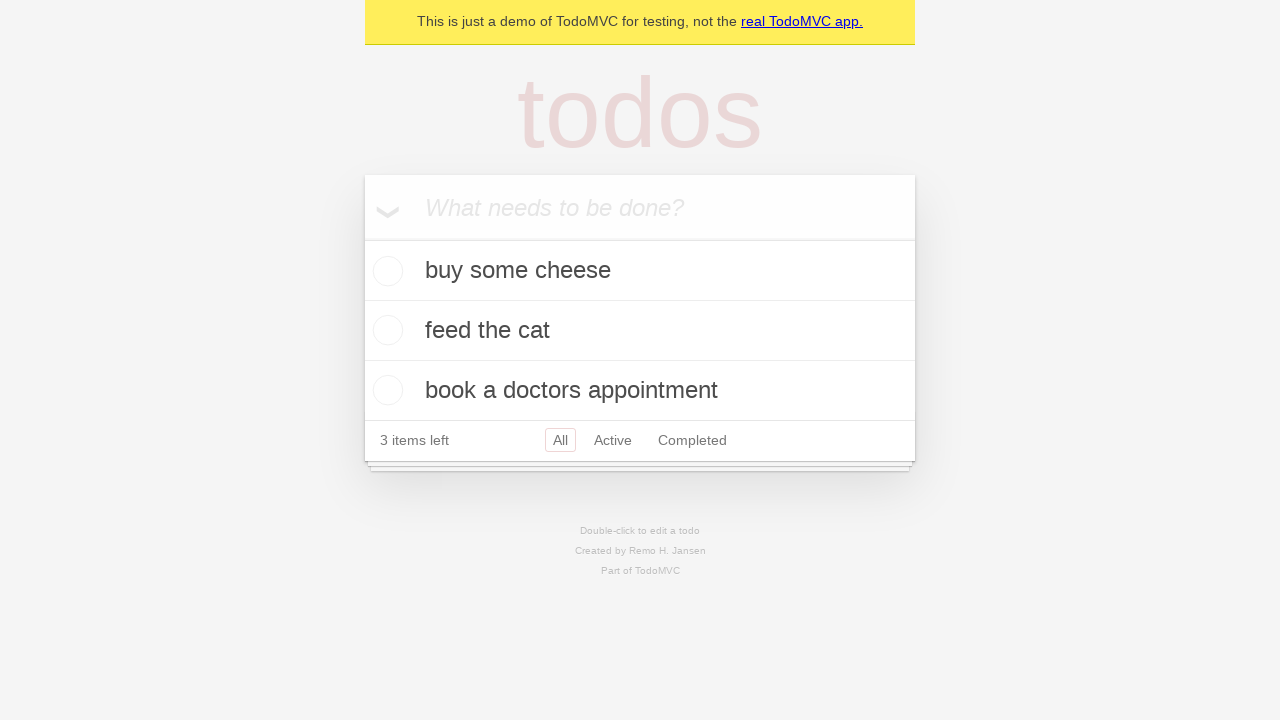

Checked the second todo item as complete at (385, 330) on internal:testid=[data-testid="todo-item"s] >> nth=1 >> internal:role=checkbox
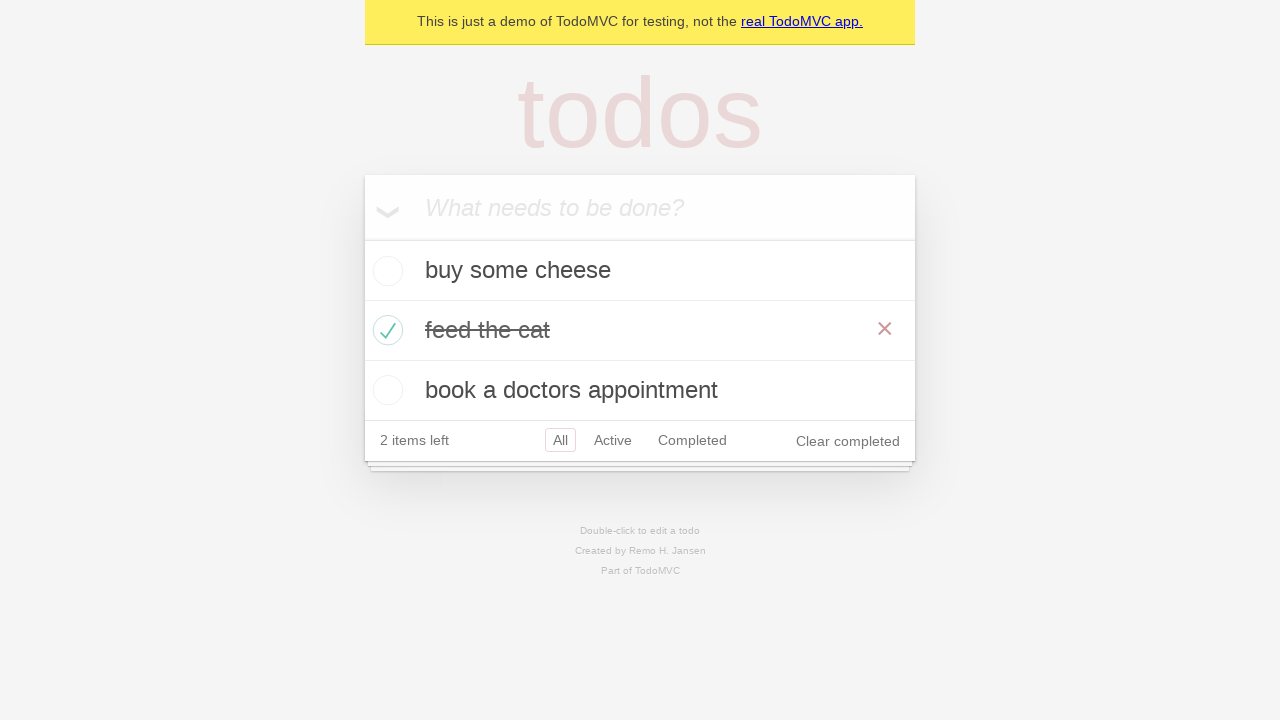

Clicked the Active filter to display only incomplete items at (613, 440) on internal:role=link[name="Active"i]
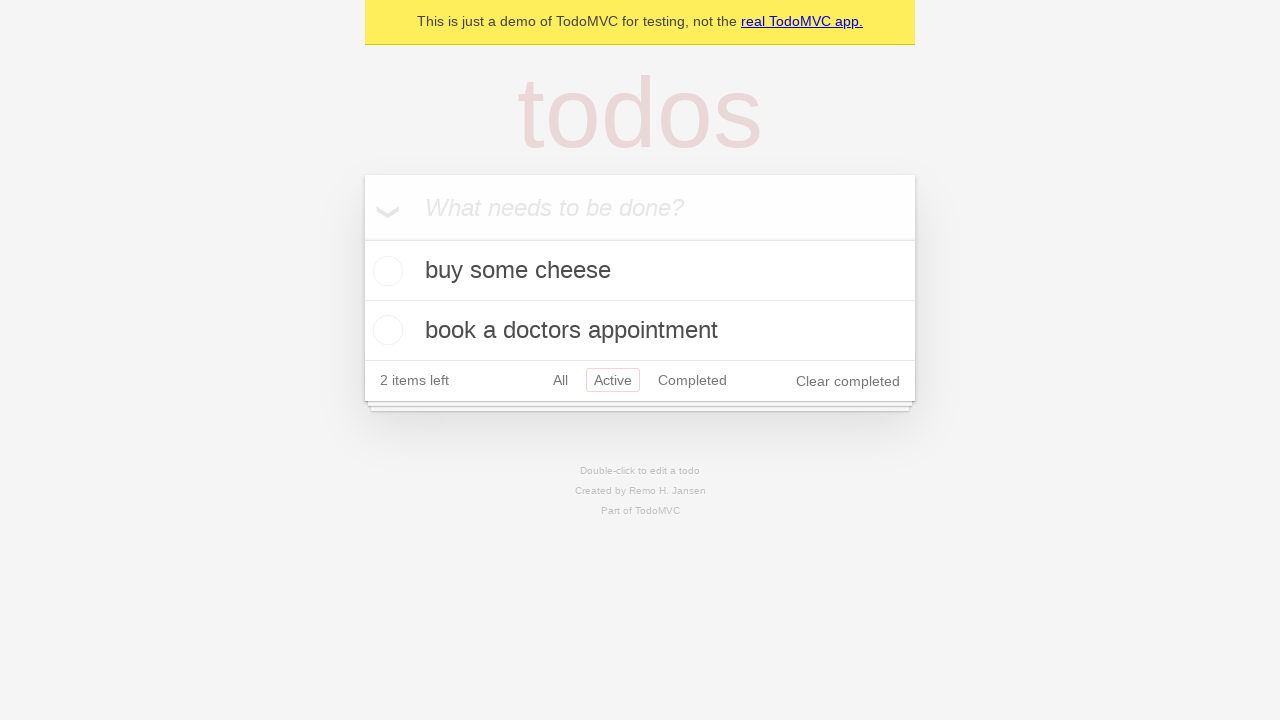

Verified that active todo items are displayed
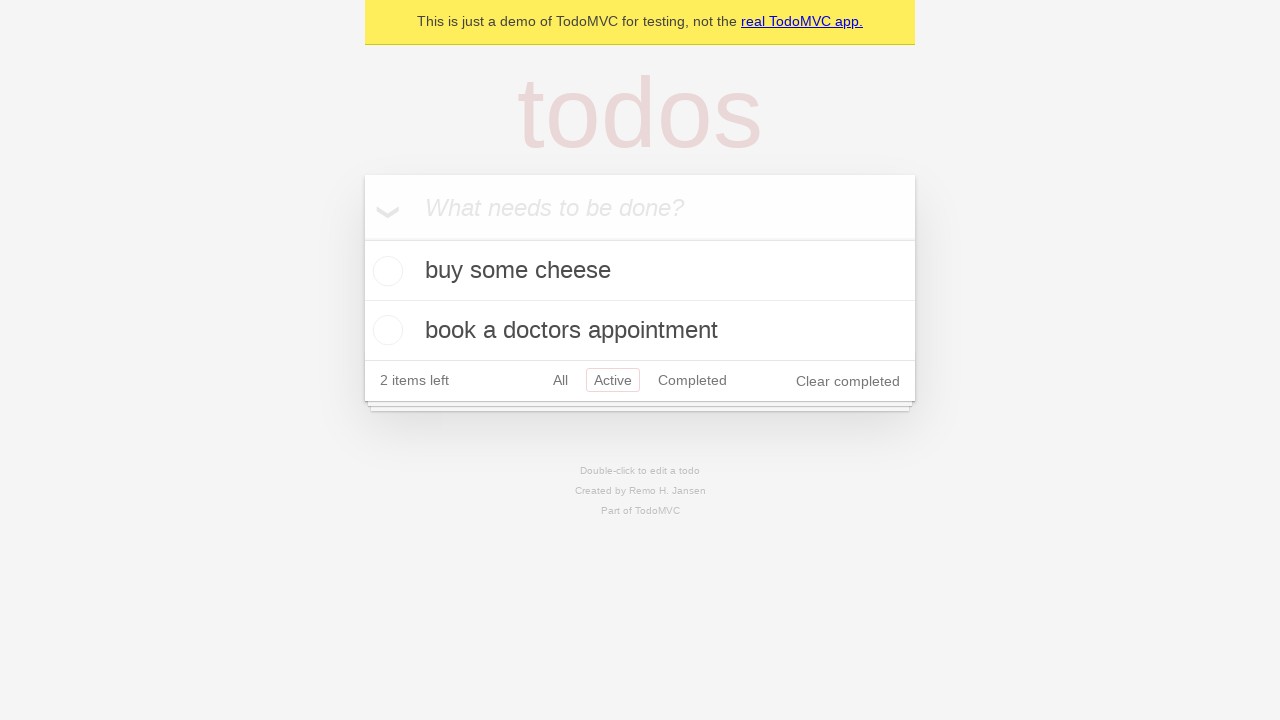

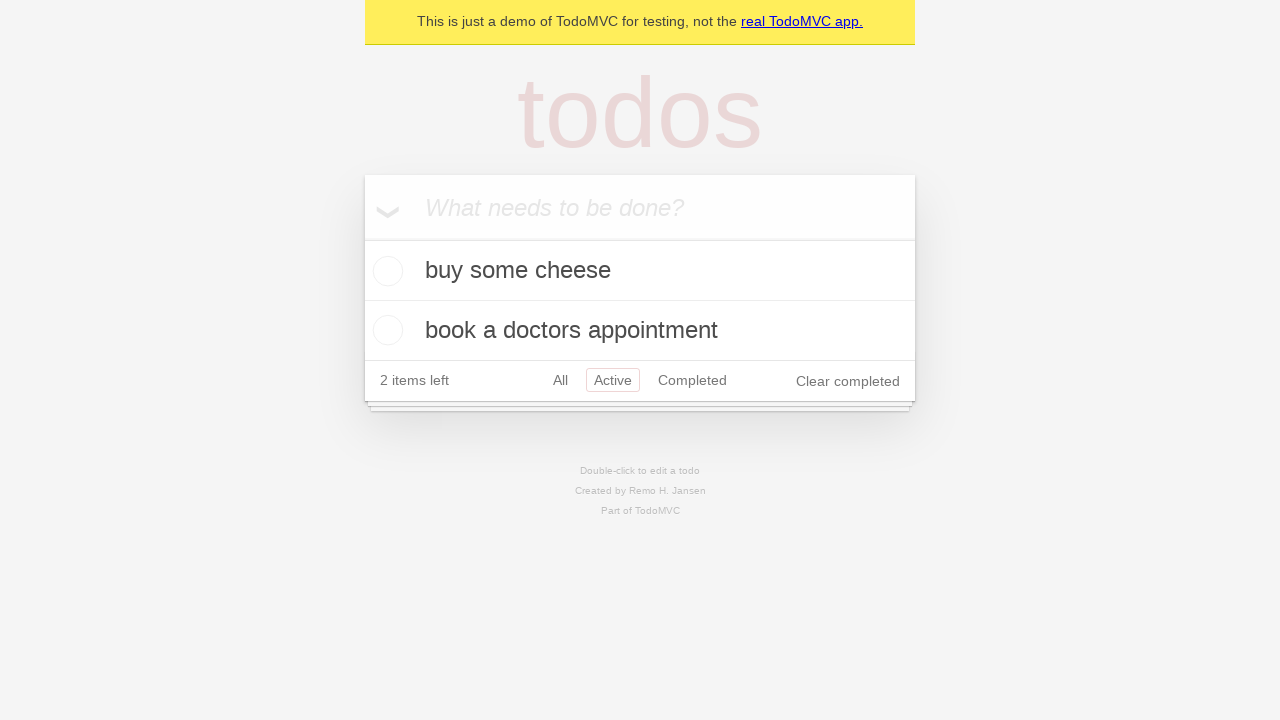